Navigates to DemoQA website, accesses the Web Tables section under Elements, and adds a new record by filling out a form with user information

Starting URL: https://demoqa.com/

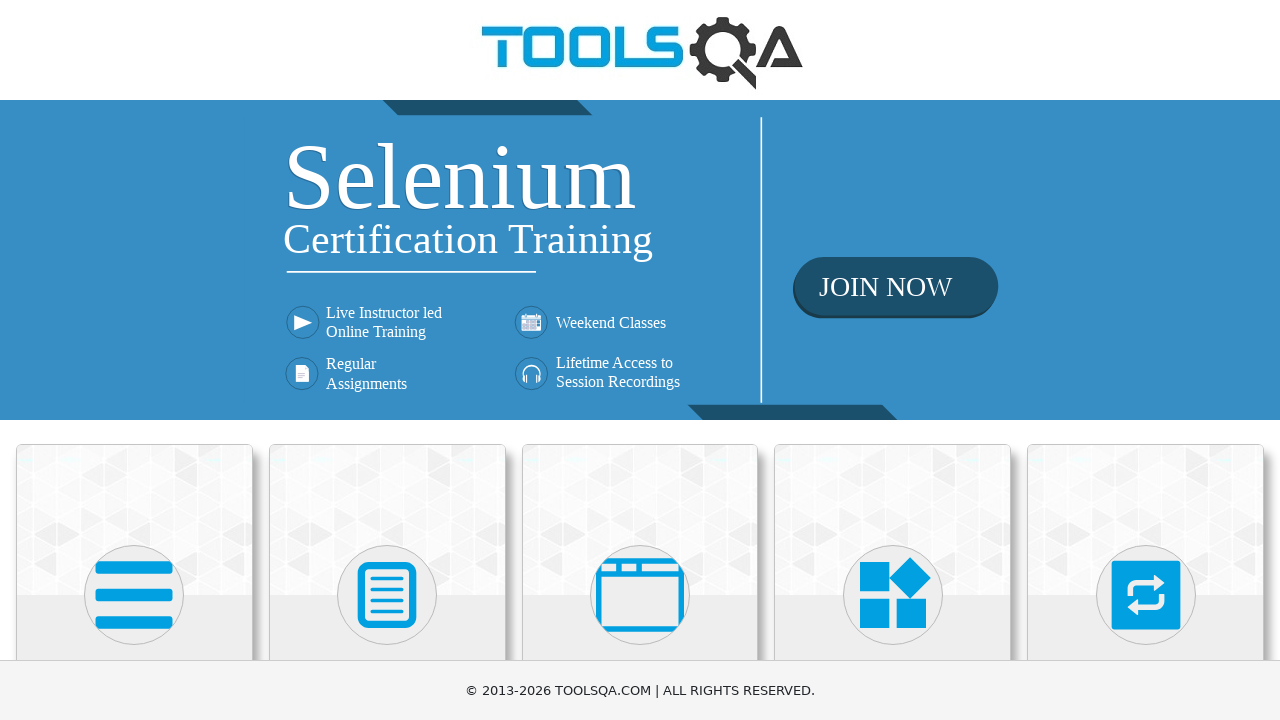

Scrolled down 250px to view Elements section
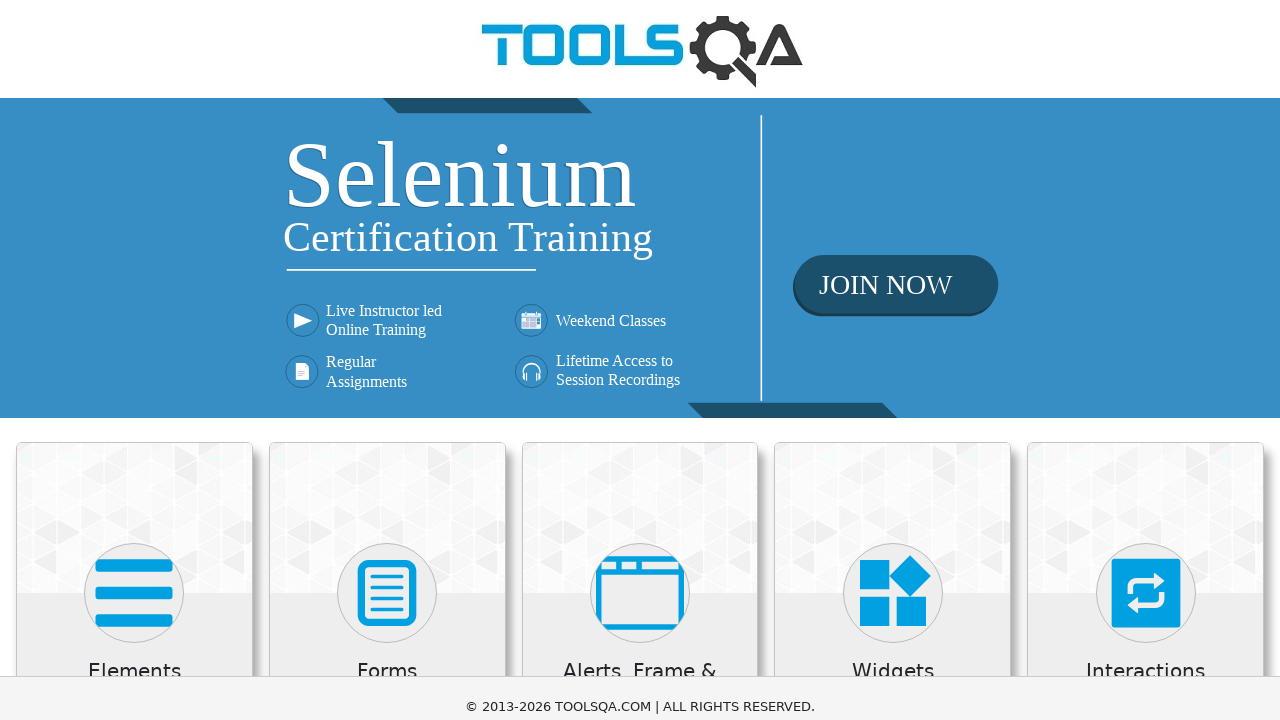

Clicked on Elements section at (134, 423) on xpath=//h5[normalize-space()='Elements']
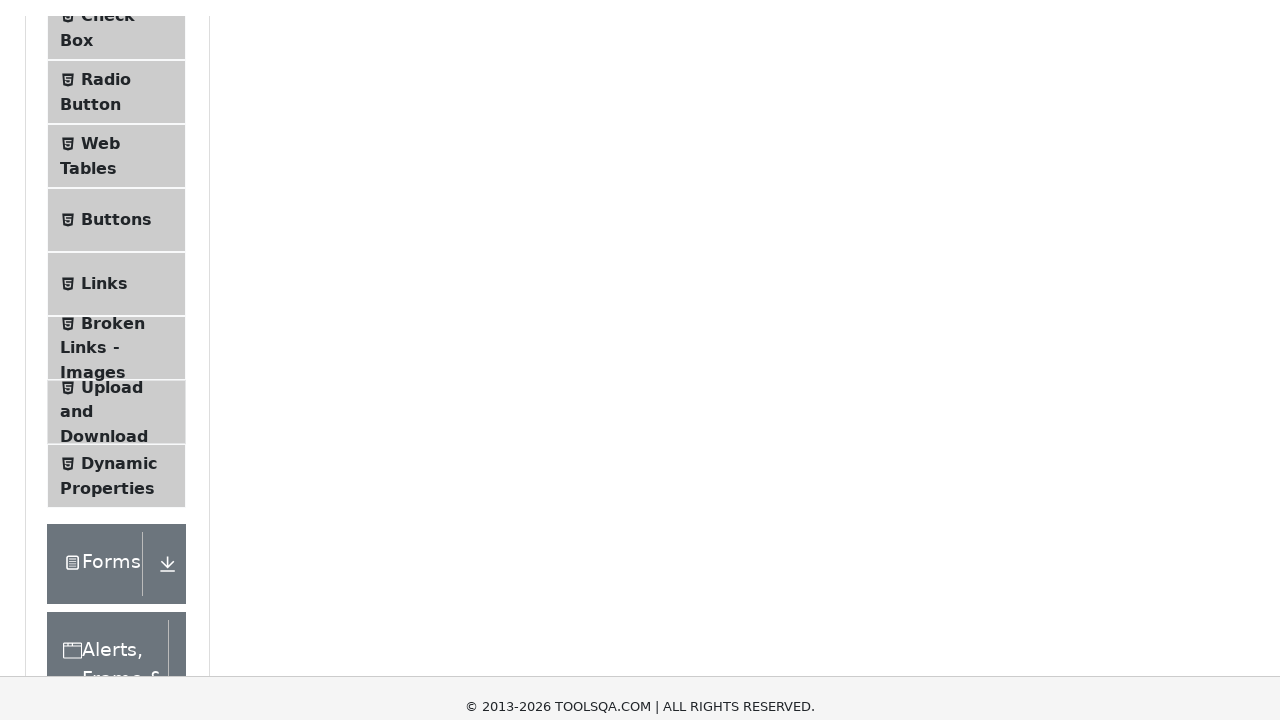

Clicked on Web Tables option at (100, 128) on xpath=//span[normalize-space()='Web Tables']
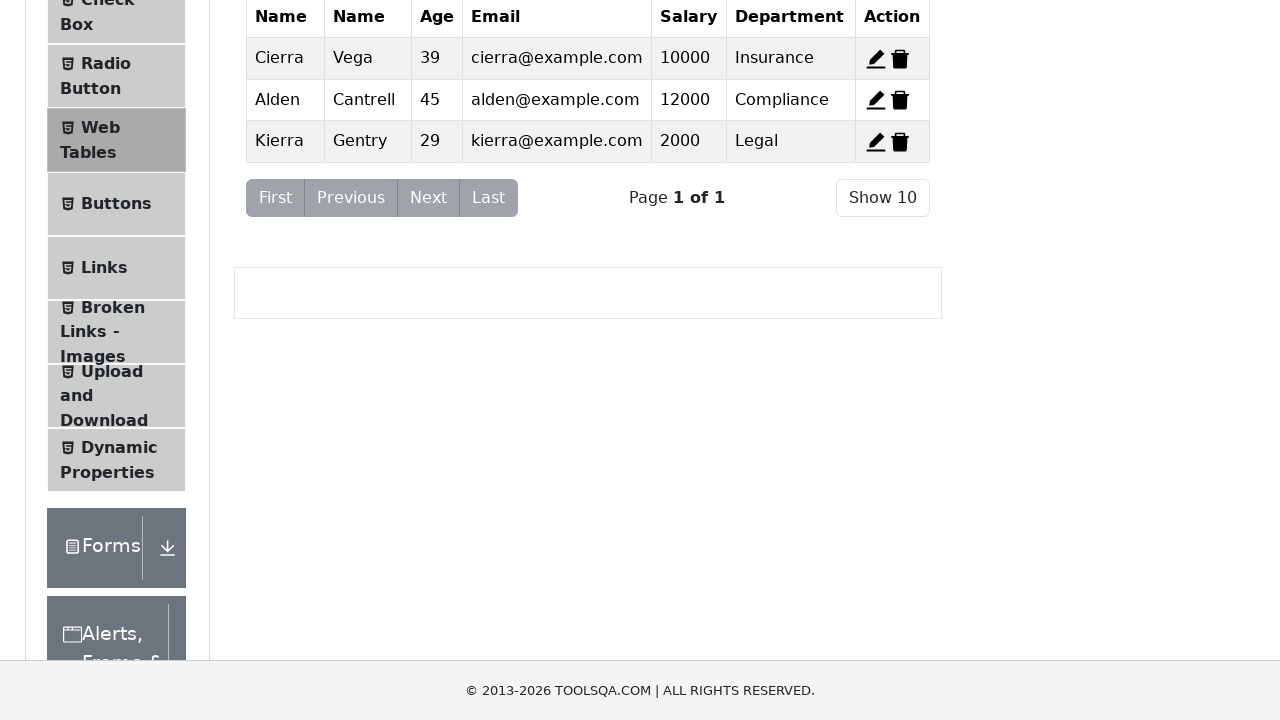

Clicked Add button to open new record form at (274, 250) on #addNewRecordButton
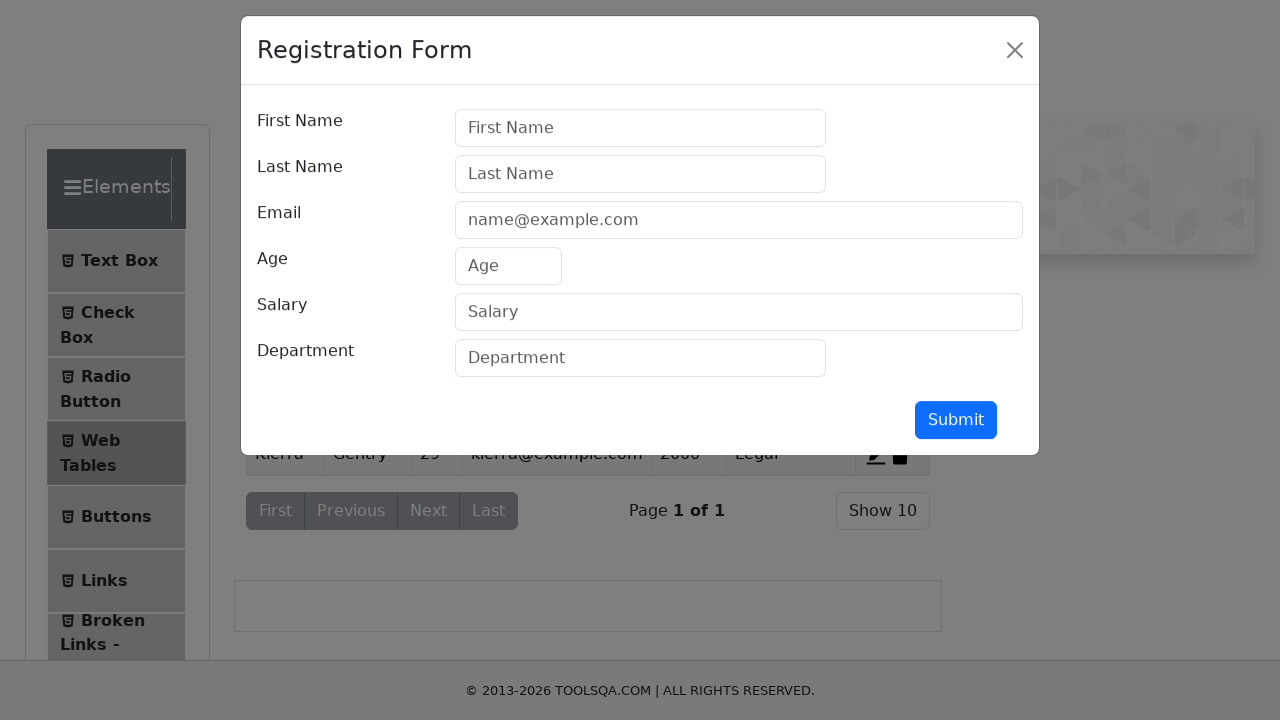

Filled First Name field with 'Hakan' on .mr-sm-2[placeholder="First Name"]
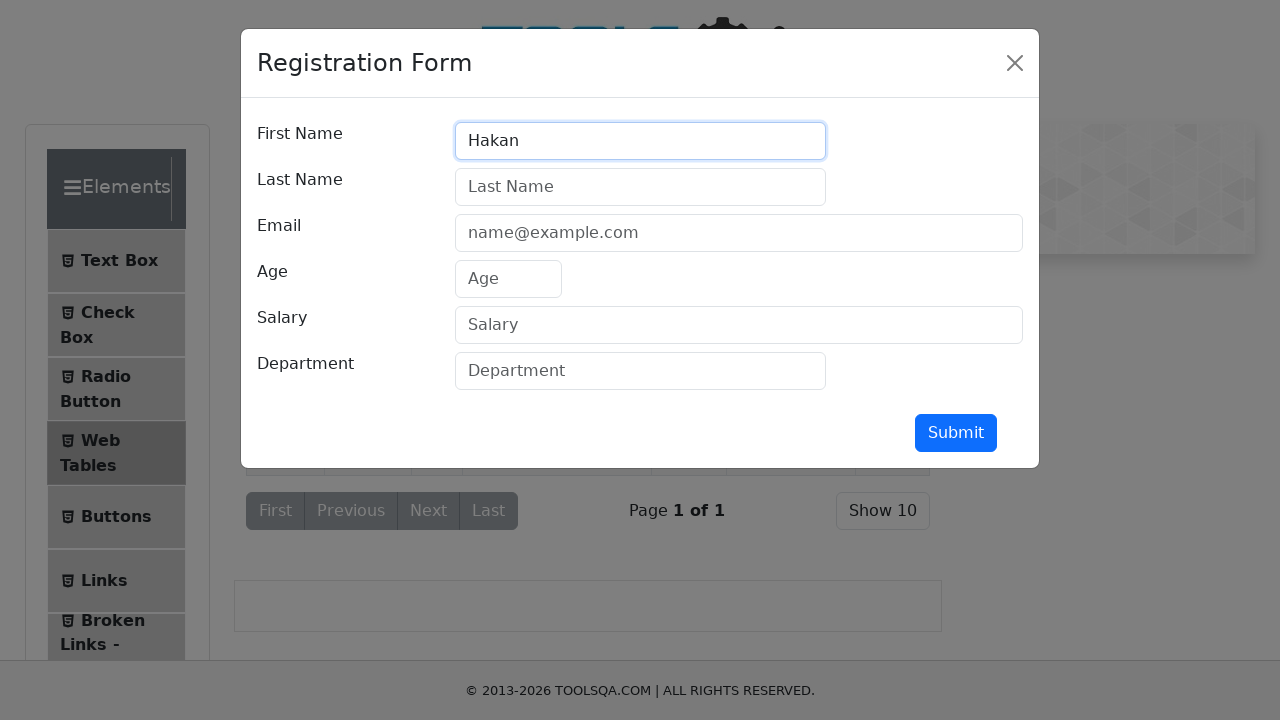

Filled Last Name field with 'Demir' on //input[@id='lastName']
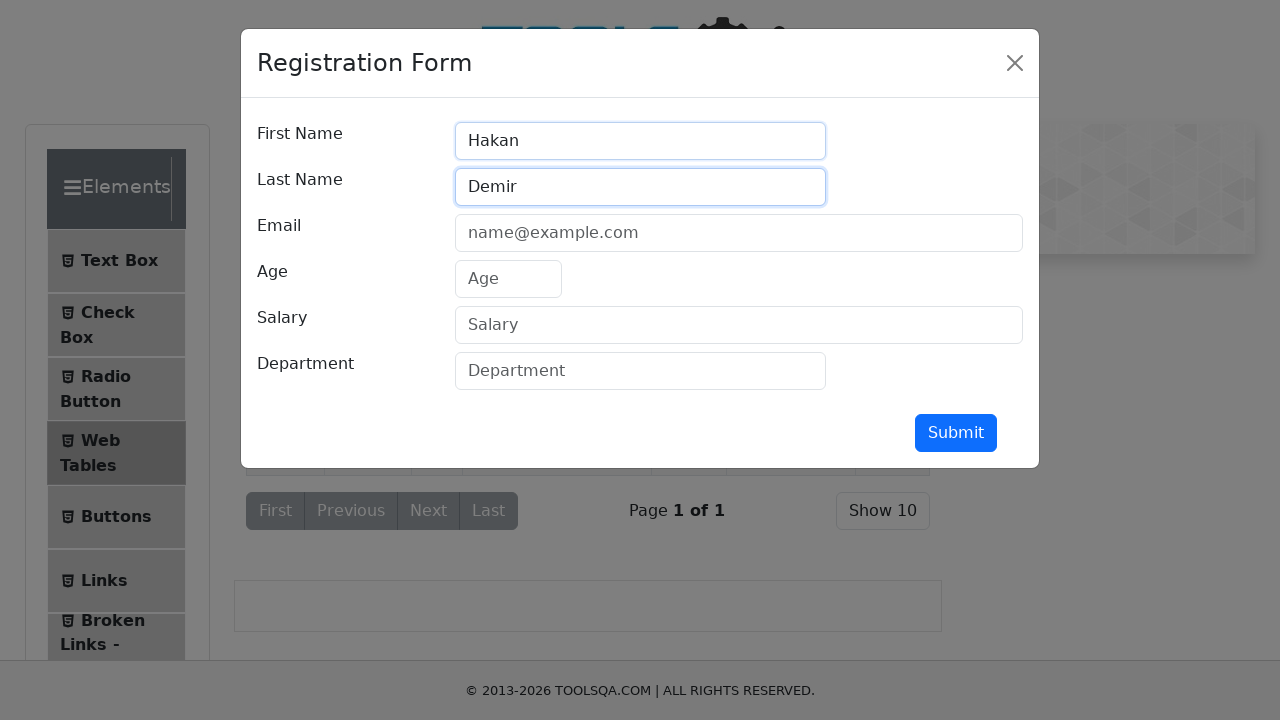

Filled Email field with 'hkn-demir@hotmail.com' on //input[@id='userEmail']
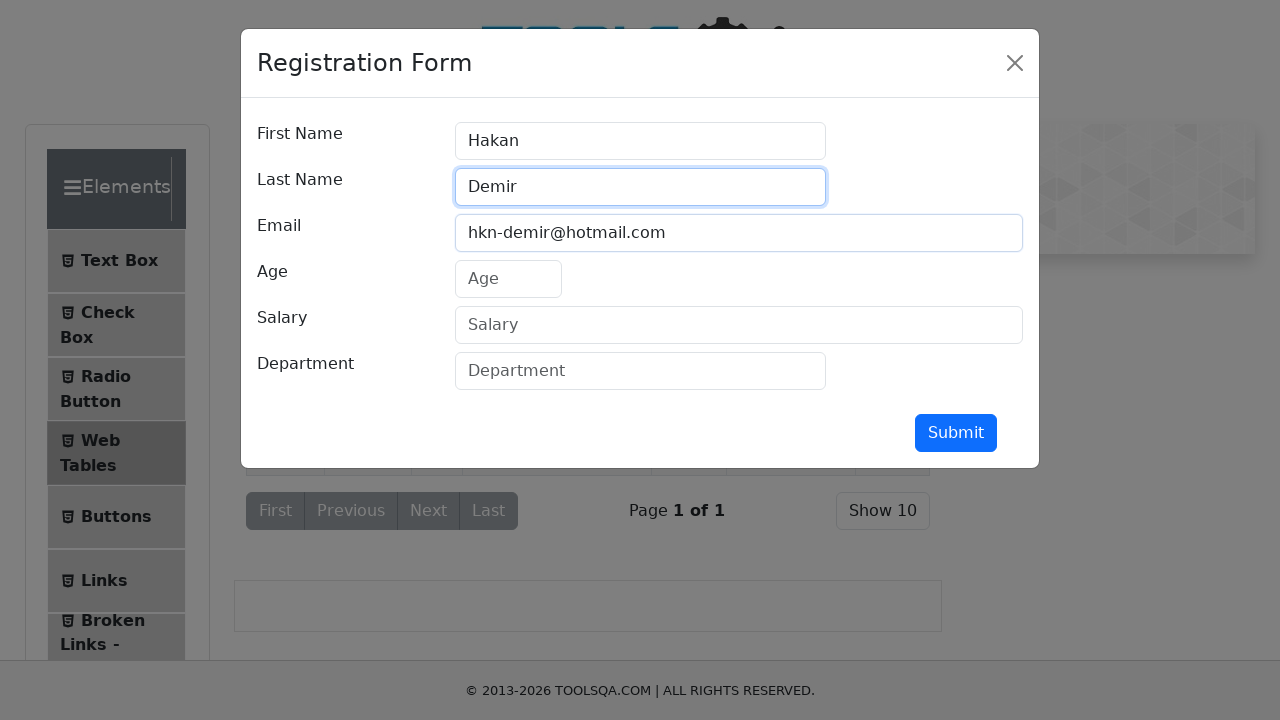

Filled Age field with '34' on //input[@id='age']
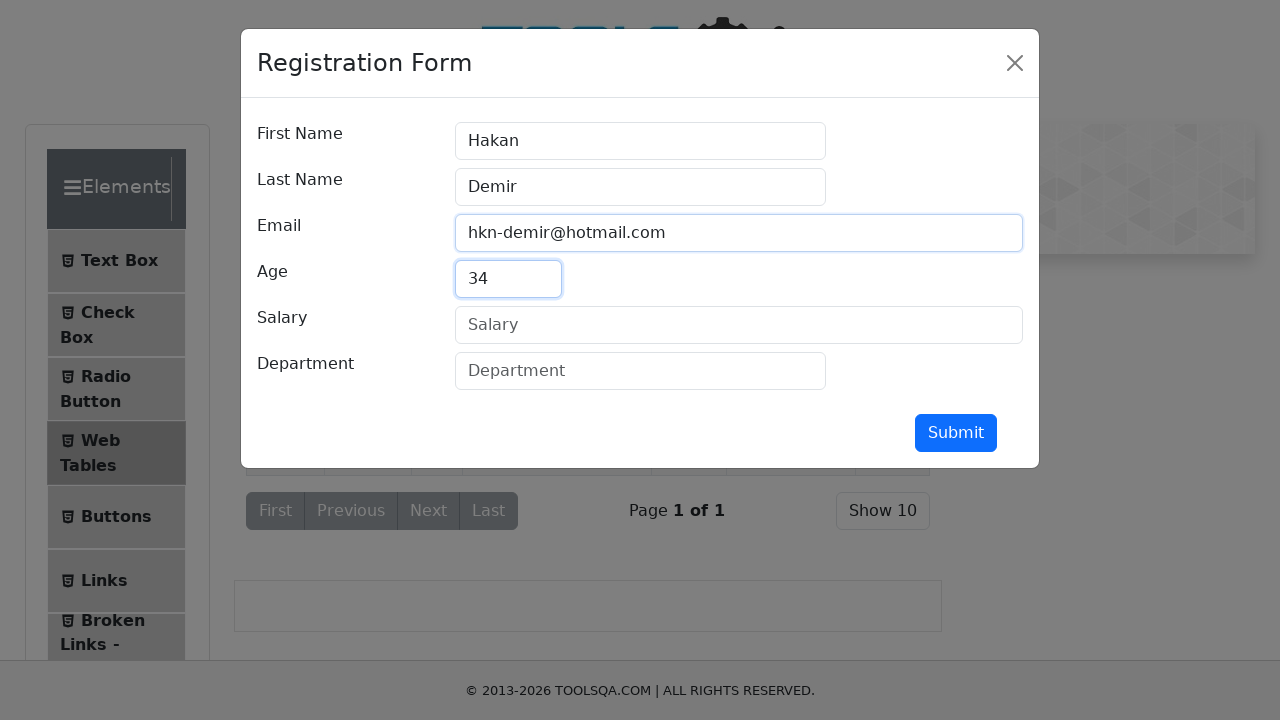

Filled Salary field with '2000' on //input[@id='salary']
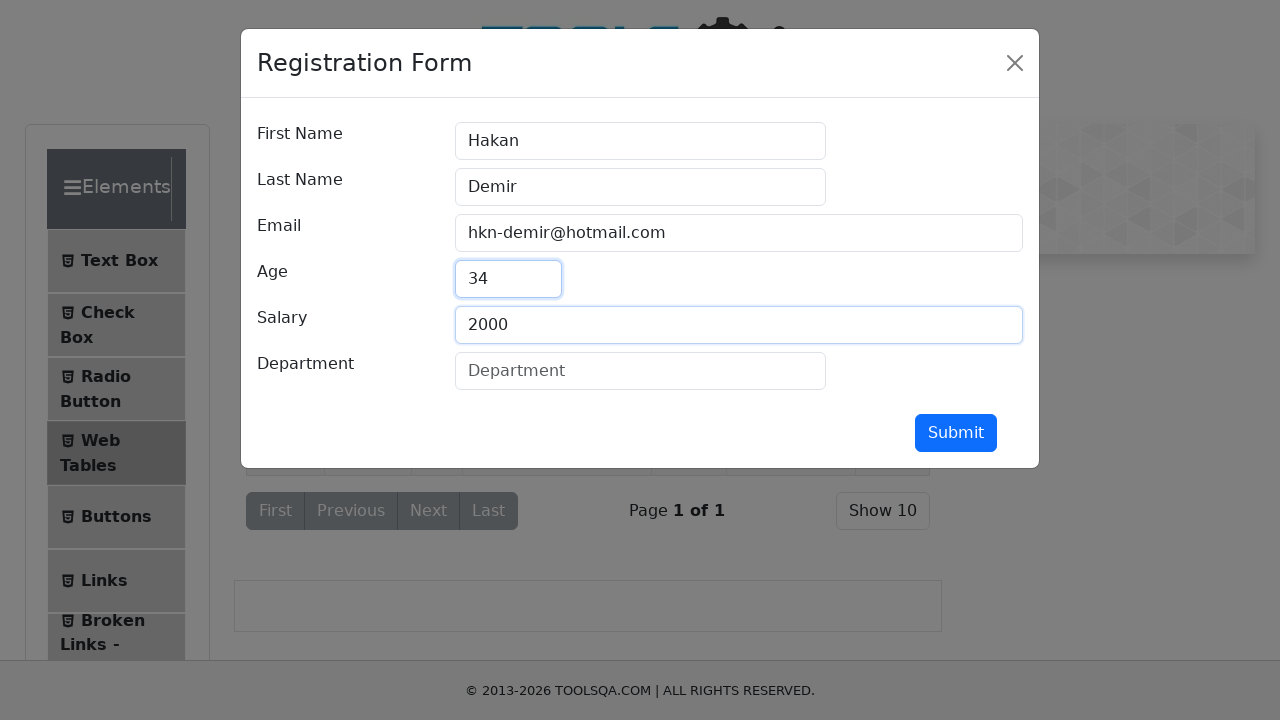

Filled Department field with 'Information Technology' on //input[@id='department']
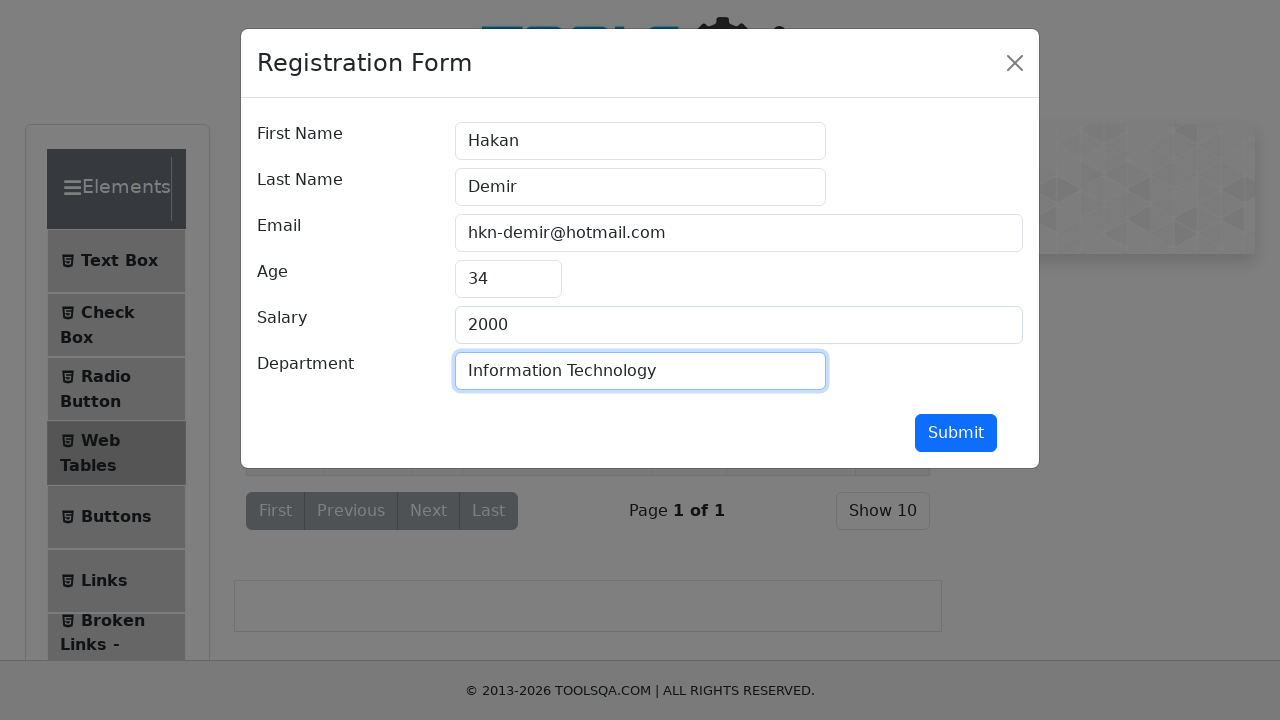

Clicked Submit button to add new record at (956, 433) on xpath=//button[@id='submit']
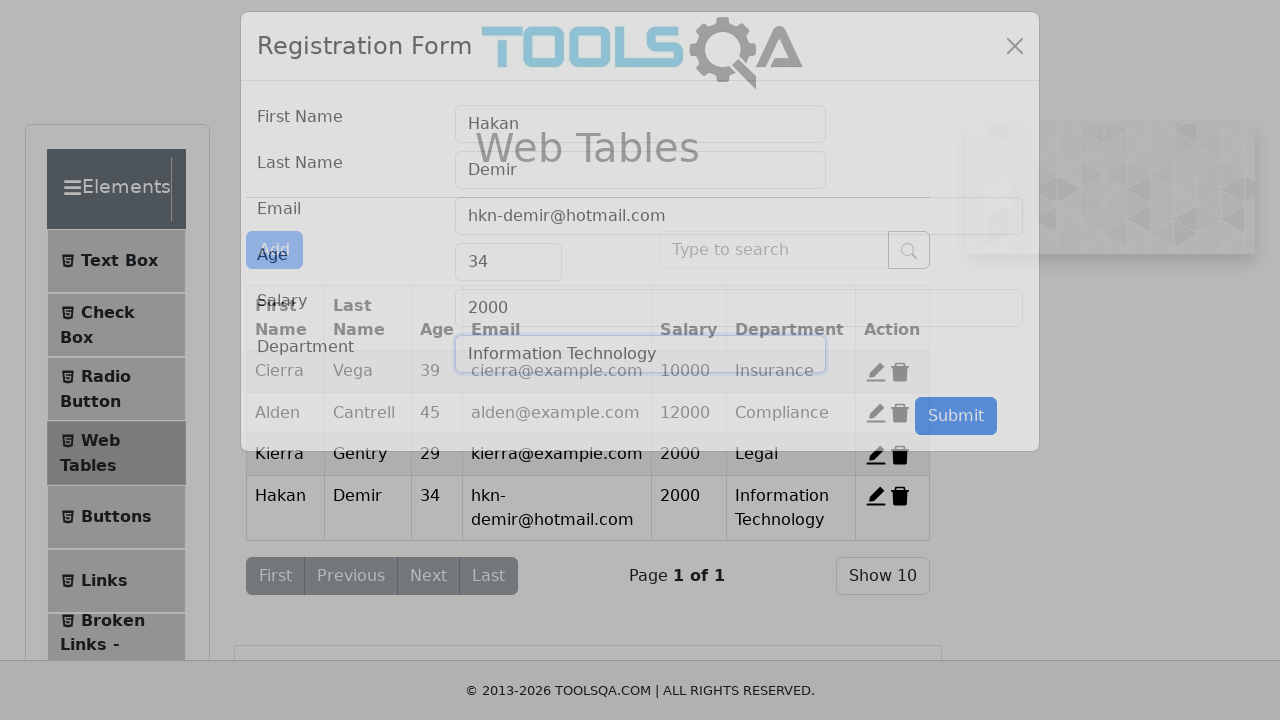

Waited 1 second for form submission to complete
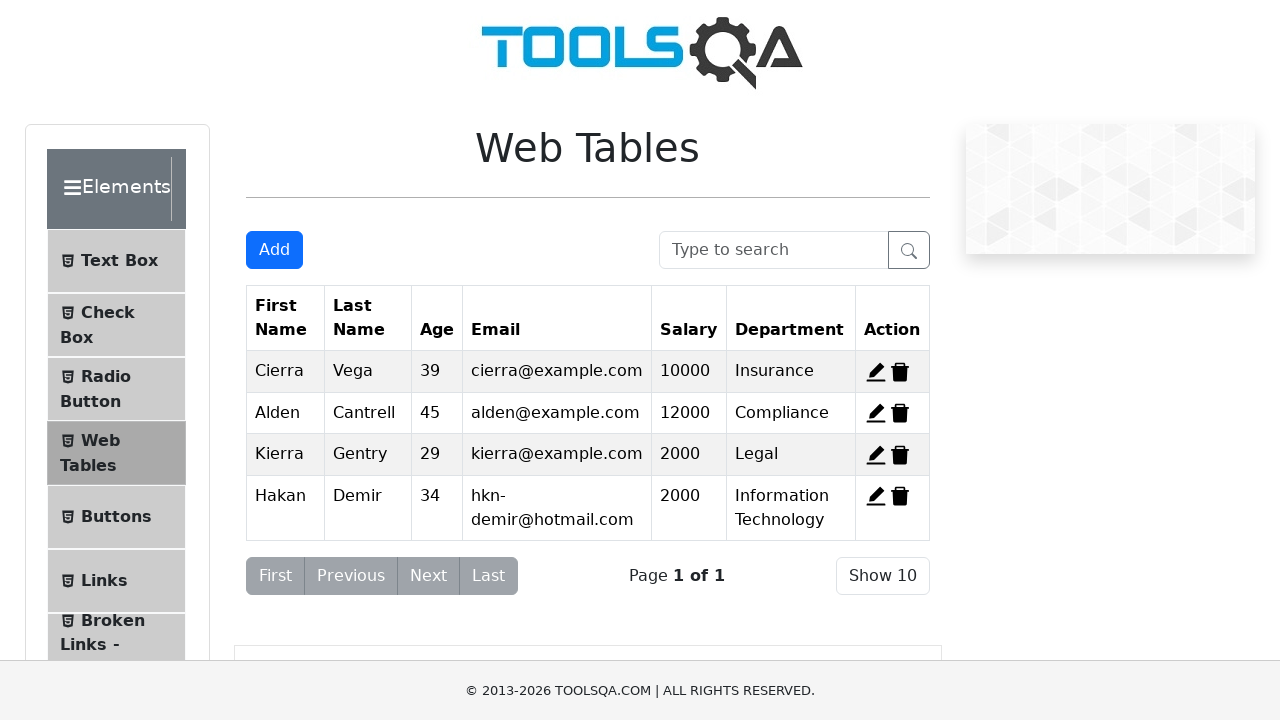

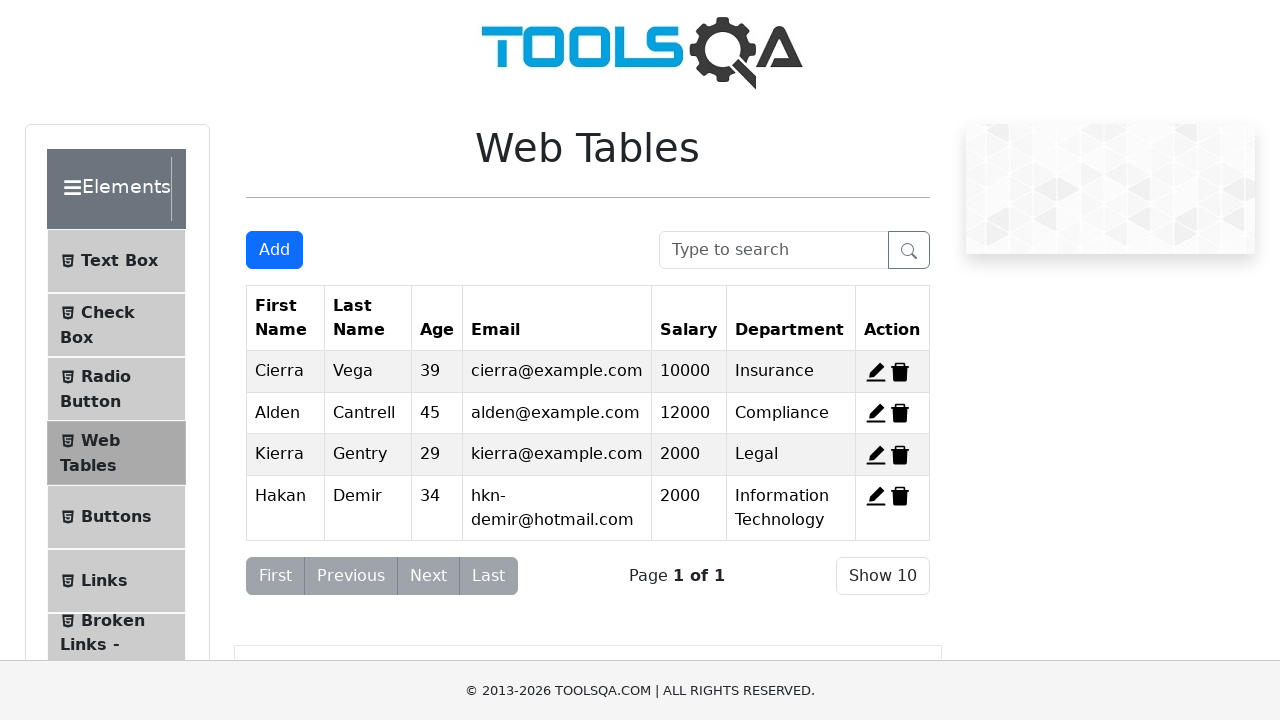